Tests navigation by clicking on the "Autocomplete" link on a practice website and verifies the page loads by checking the title.

Starting URL: https://practice.cydeo.com

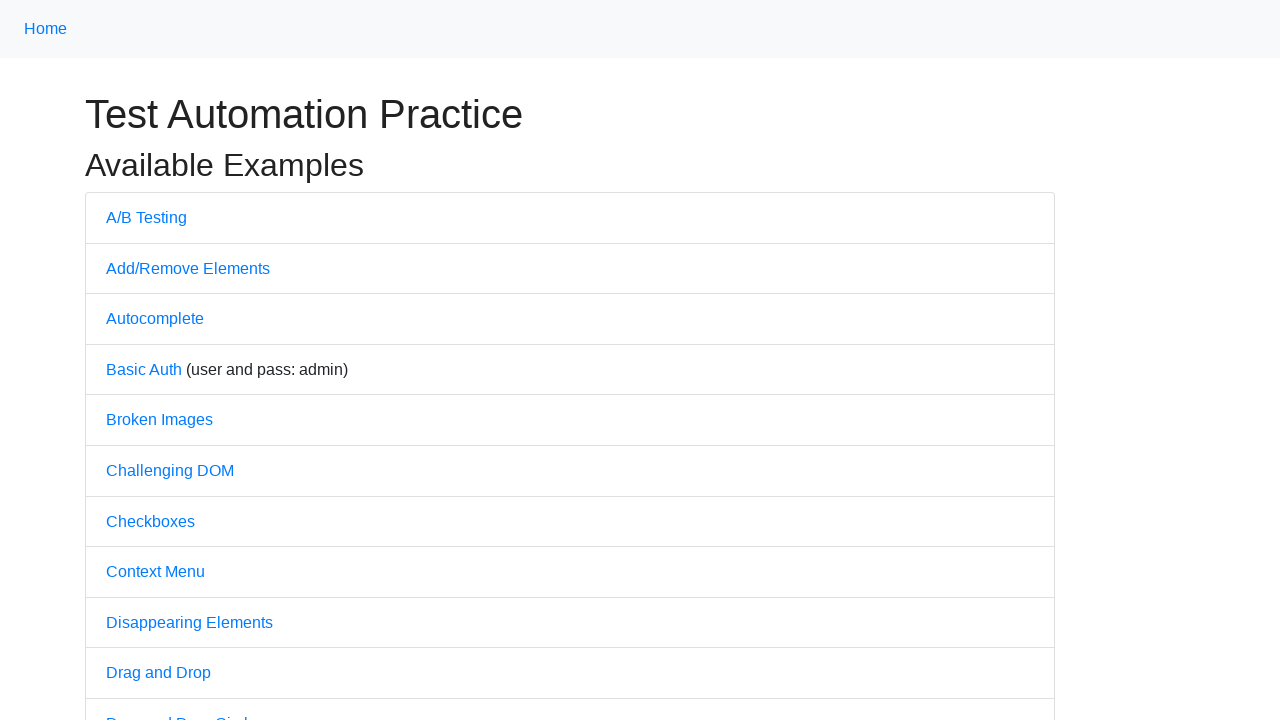

Navigated to practice website at https://practice.cydeo.com
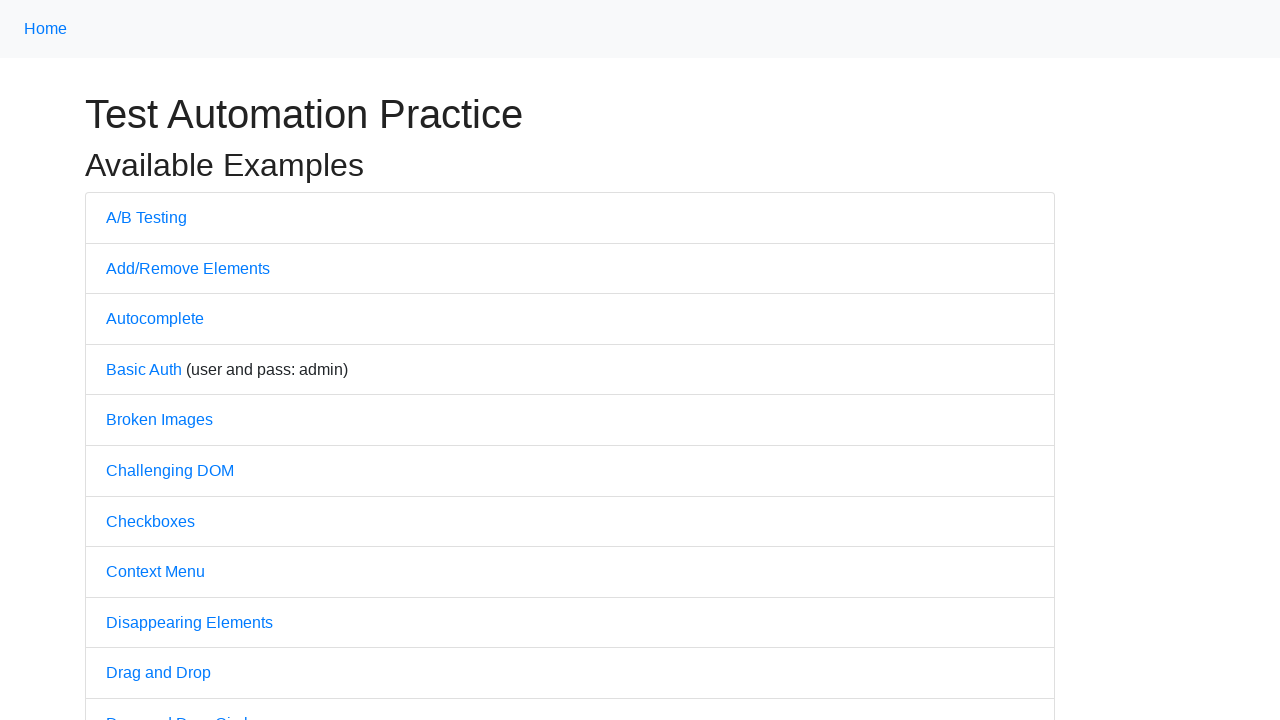

Clicked on the Autocomplete link at (155, 319) on text=Autocomplete
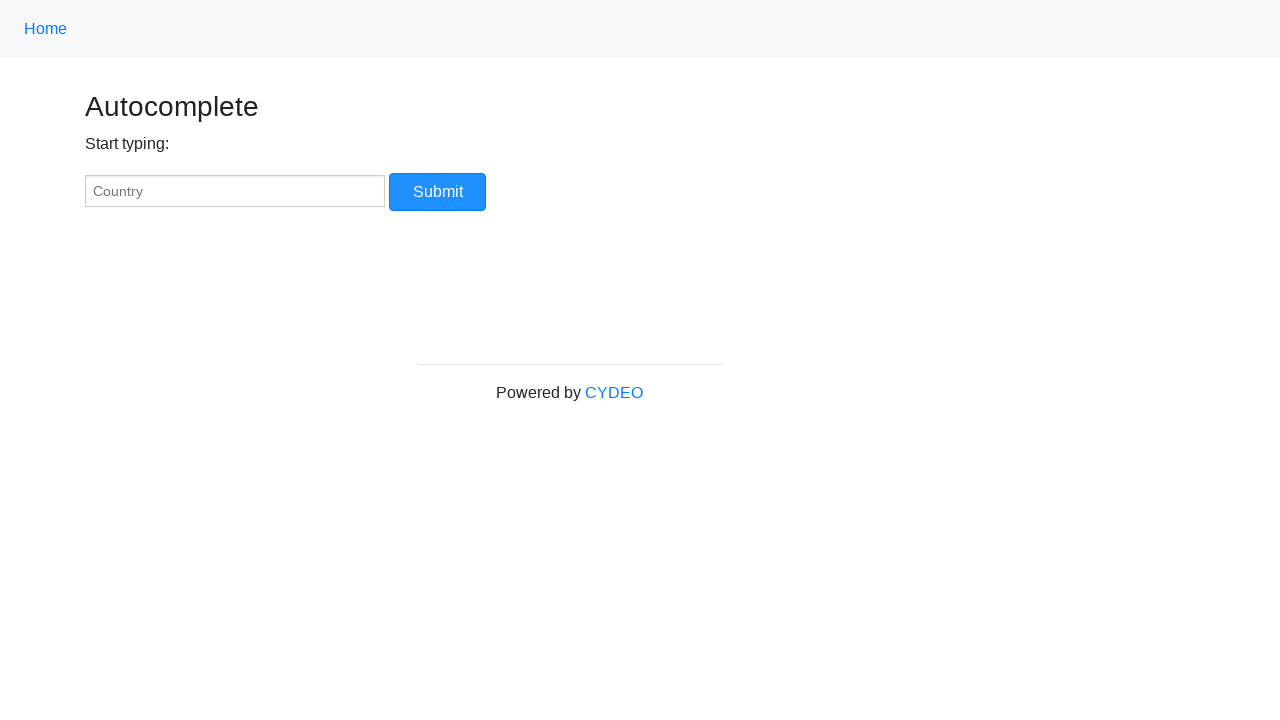

Waited for page to load (domcontentloaded state)
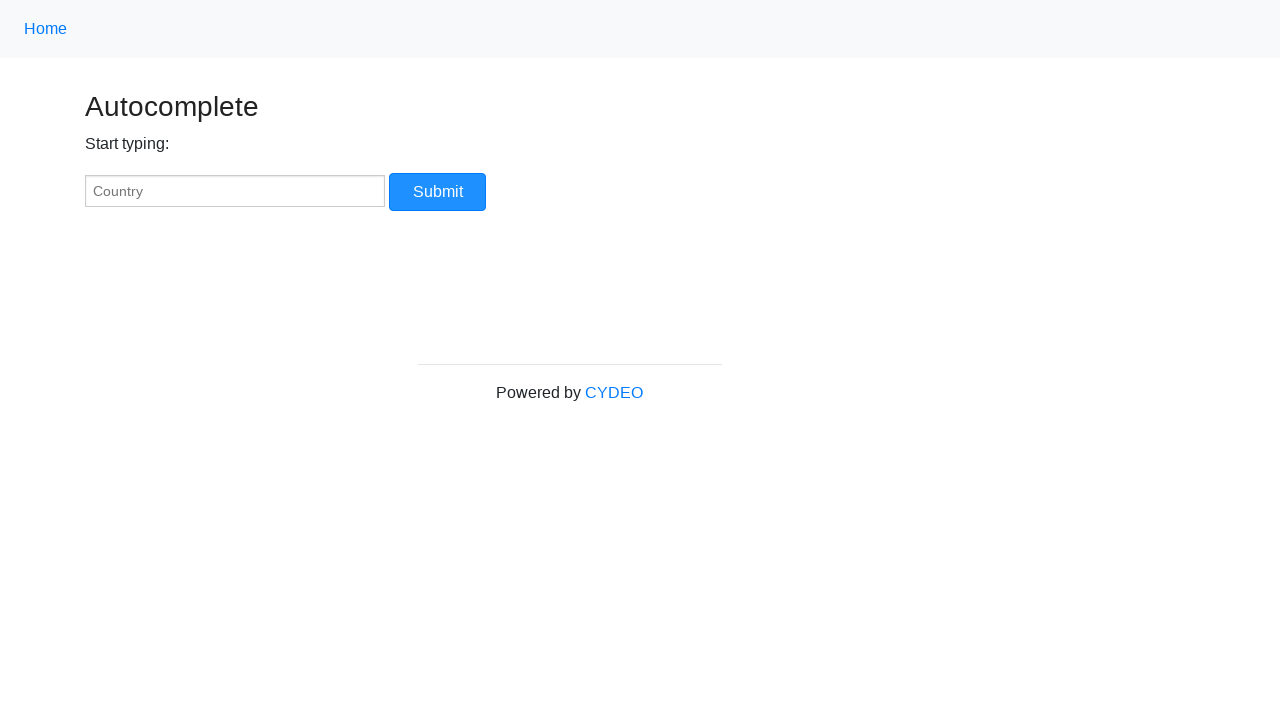

Verified page title contains 'Autocomplete' or URL ends with '/autocomplete'
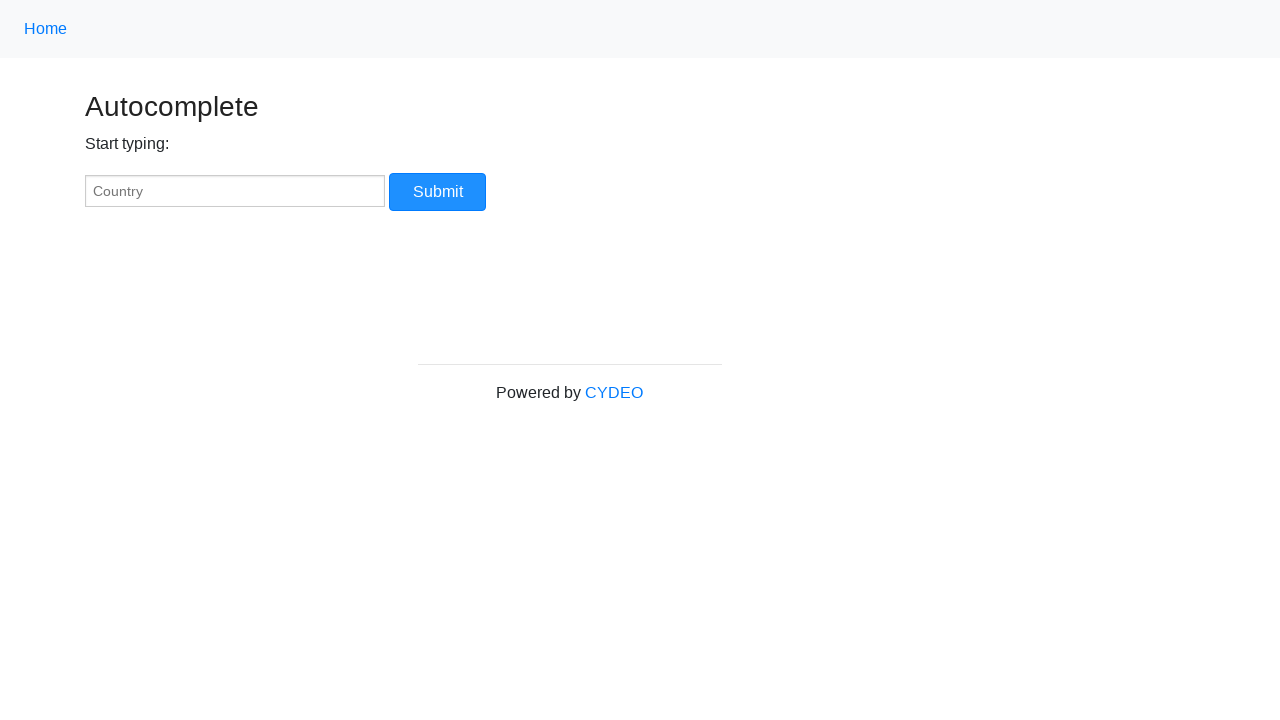

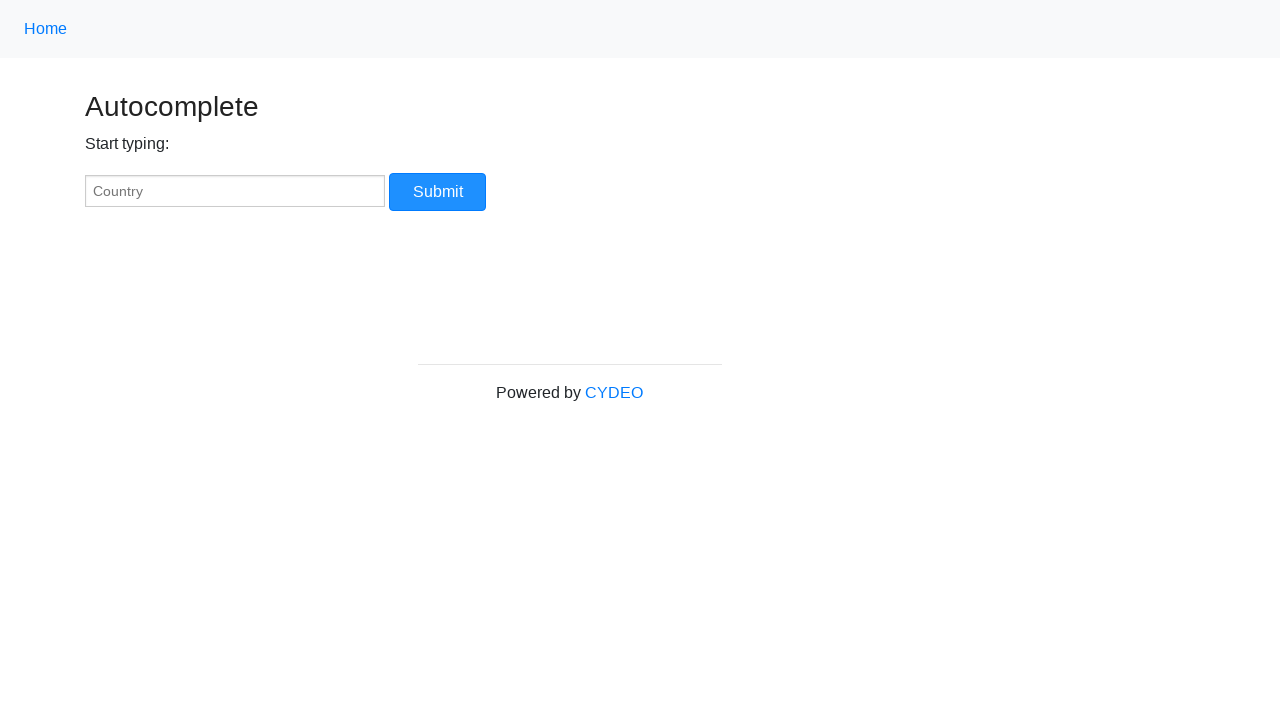